Tests hyperlink clicking functionality using partial link text

Starting URL: https://www.leafground.com/link.xhtml

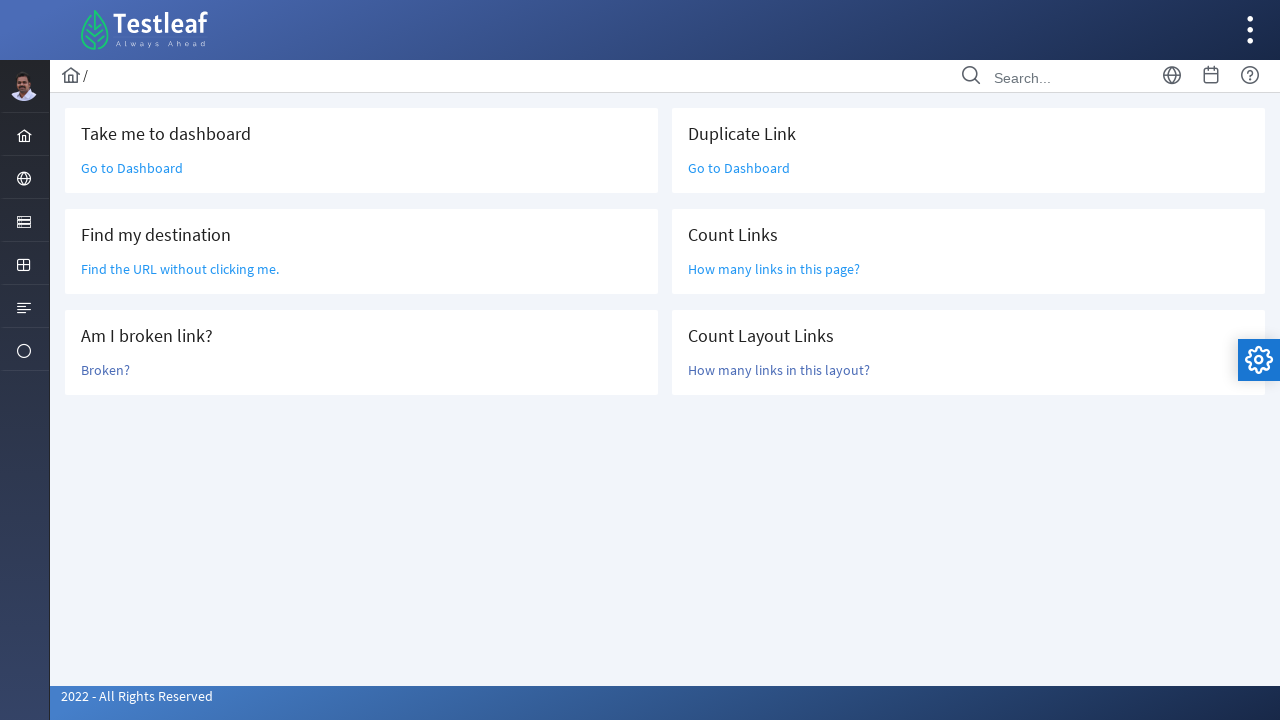

Clicked hyperlink containing 'Go to' text at (132, 168) on a:has-text('Go to')
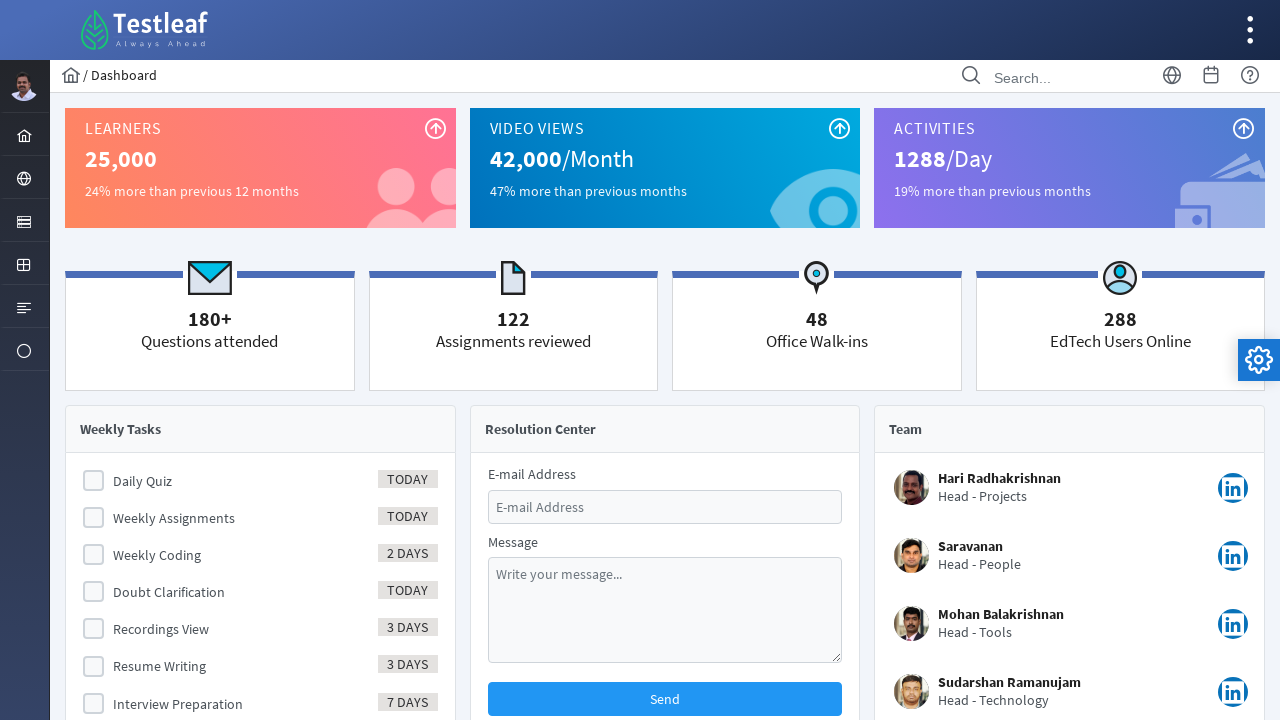

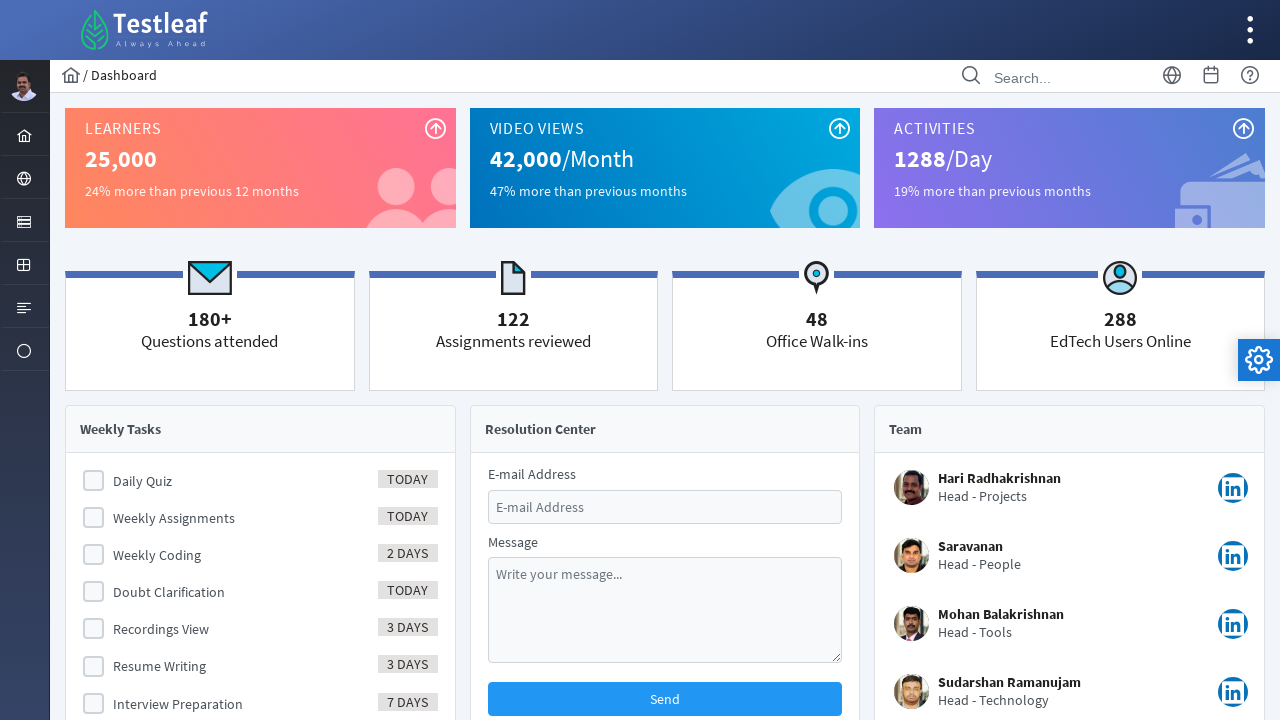